Navigates to a demo page with Google branding and waits for the header to load to verify navigation spacing

Starting URL: https://sunspire-web-app.vercel.app/?company=Google&brandColor=%234285F4&demo=1

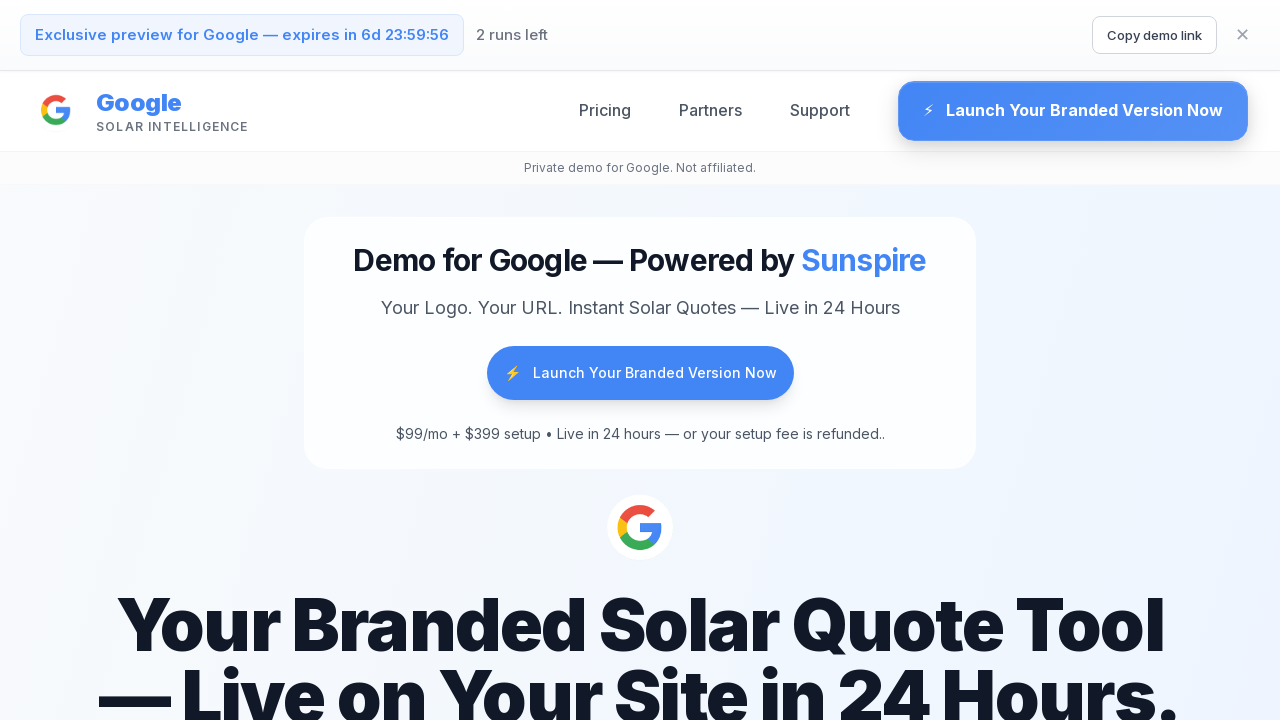

Waited for page to reach network idle state
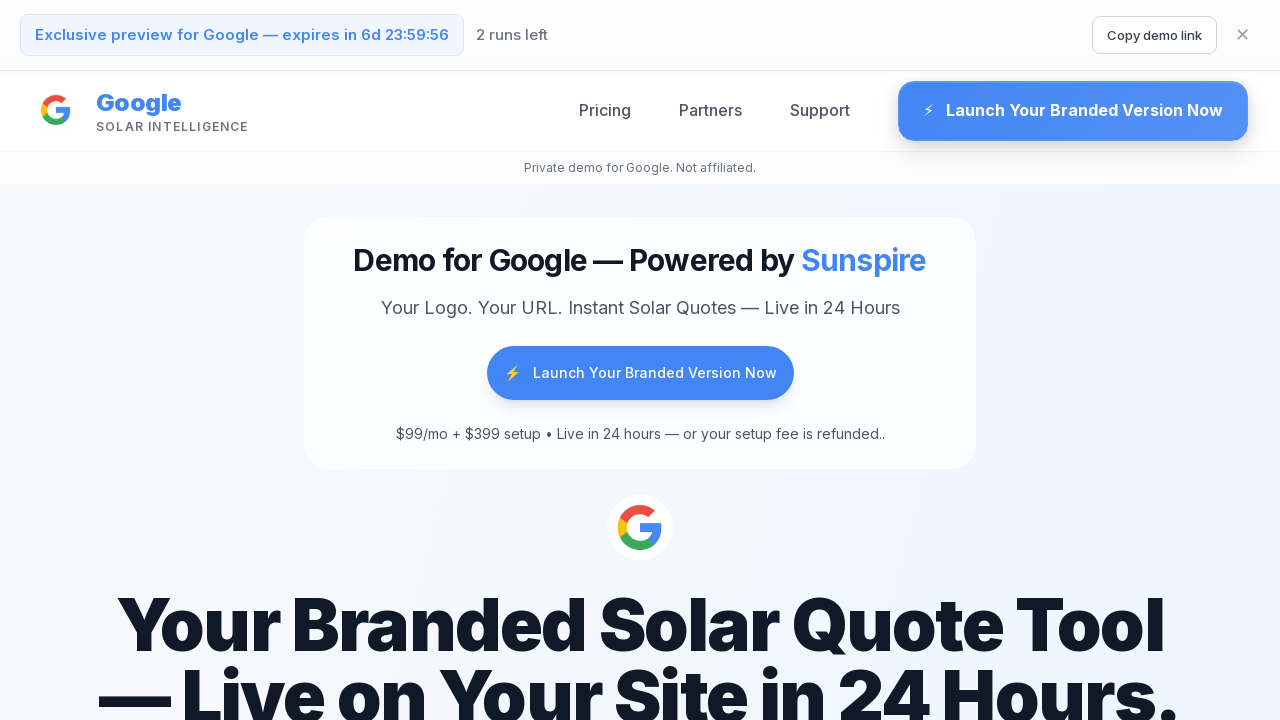

Header element became visible, verifying Google branding and spacing
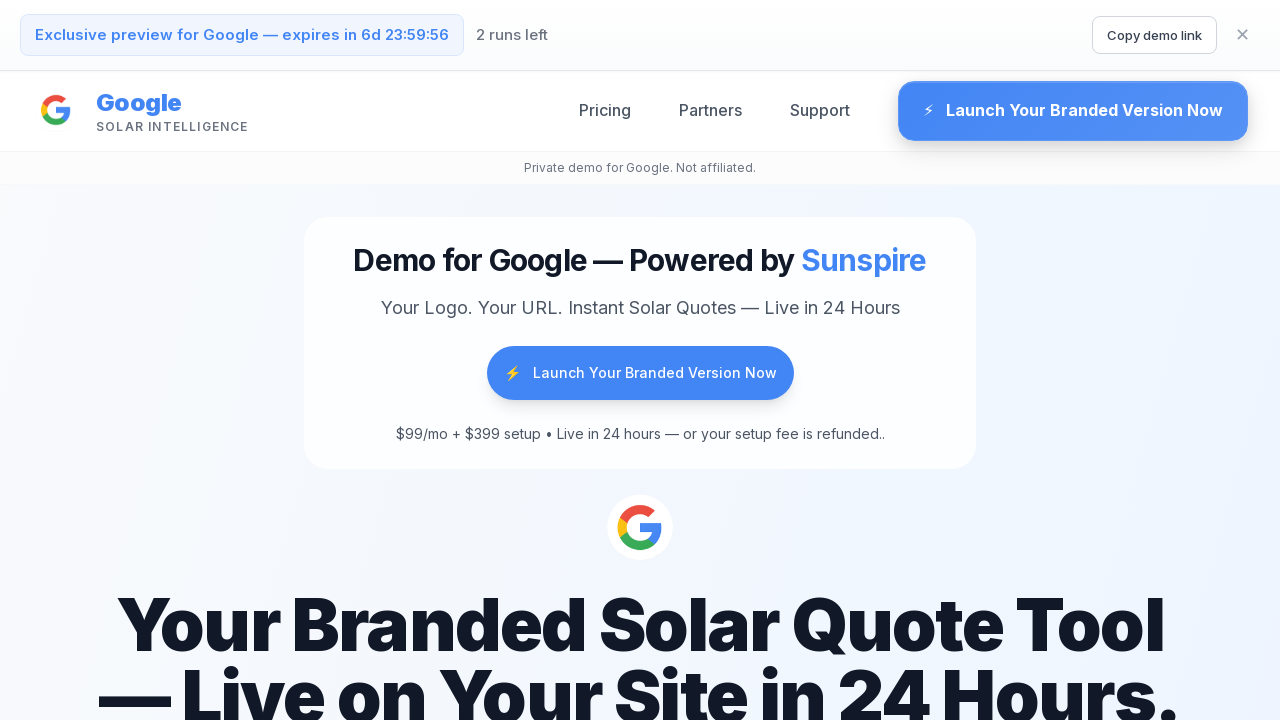

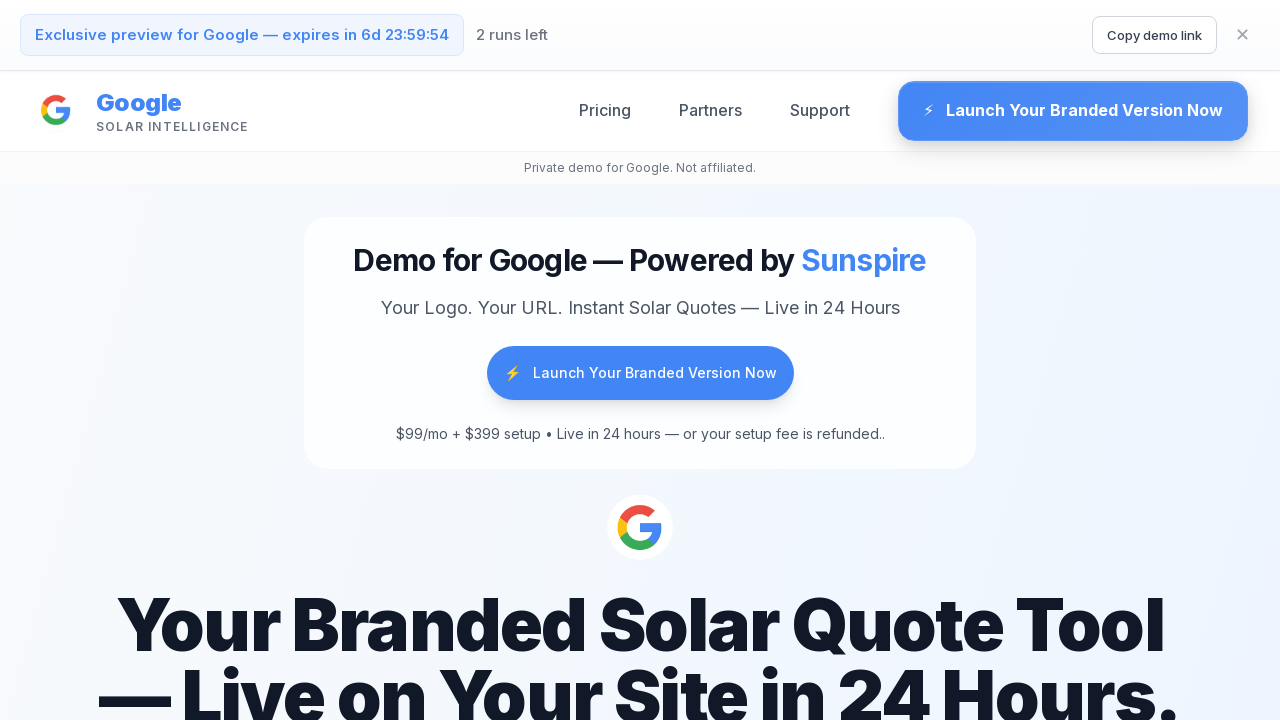